Tests navigation to CFD Trading page via the Verticals dropdown menu

Starting URL: https://www.tranktechnologies.com/

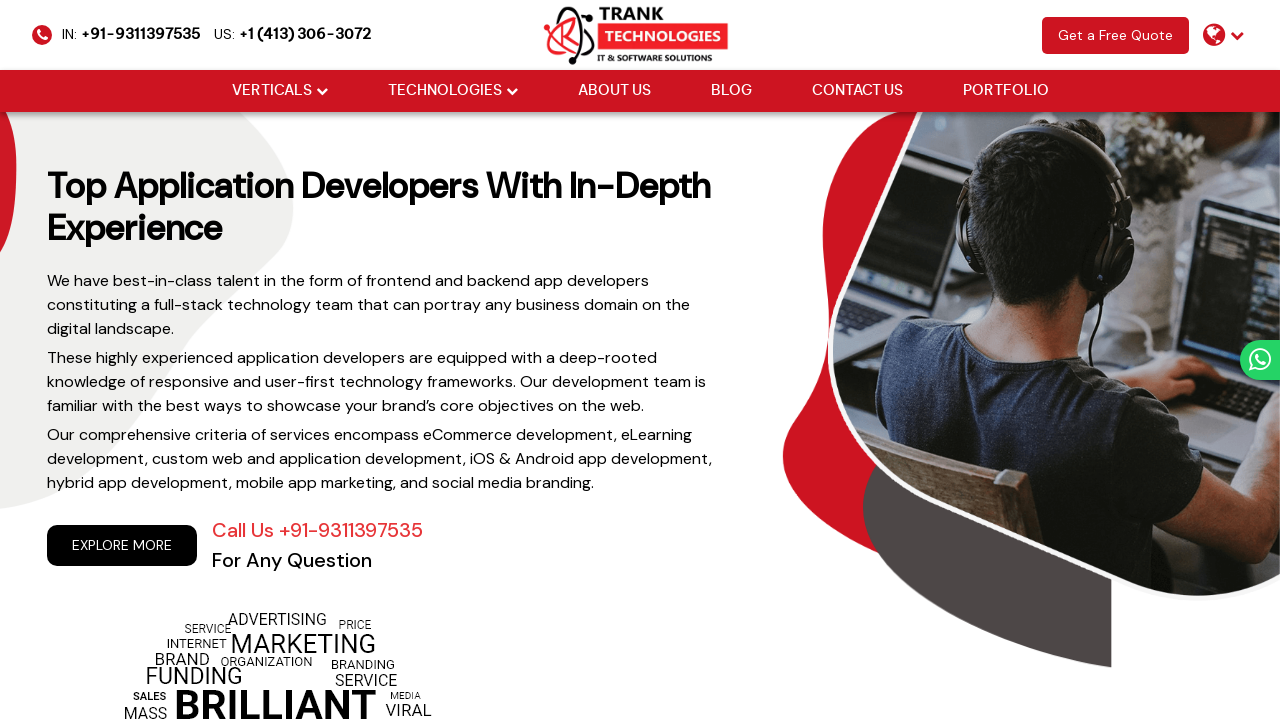

Hovered over Verticals dropdown menu at (322, 91) on (//i[@class='fa fa-chevron-down'])[2]
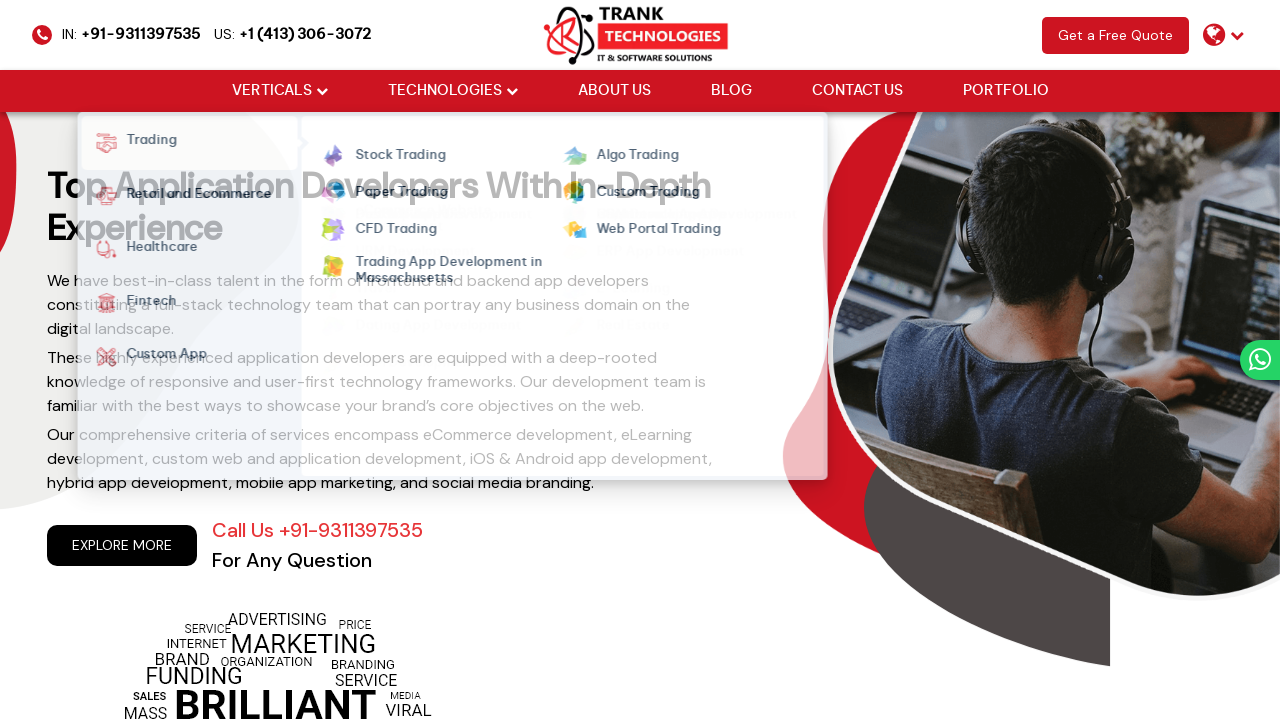

Hovered over Trading option in dropdown at (146, 143) on xpath=//strong[normalize-space()='Trading']
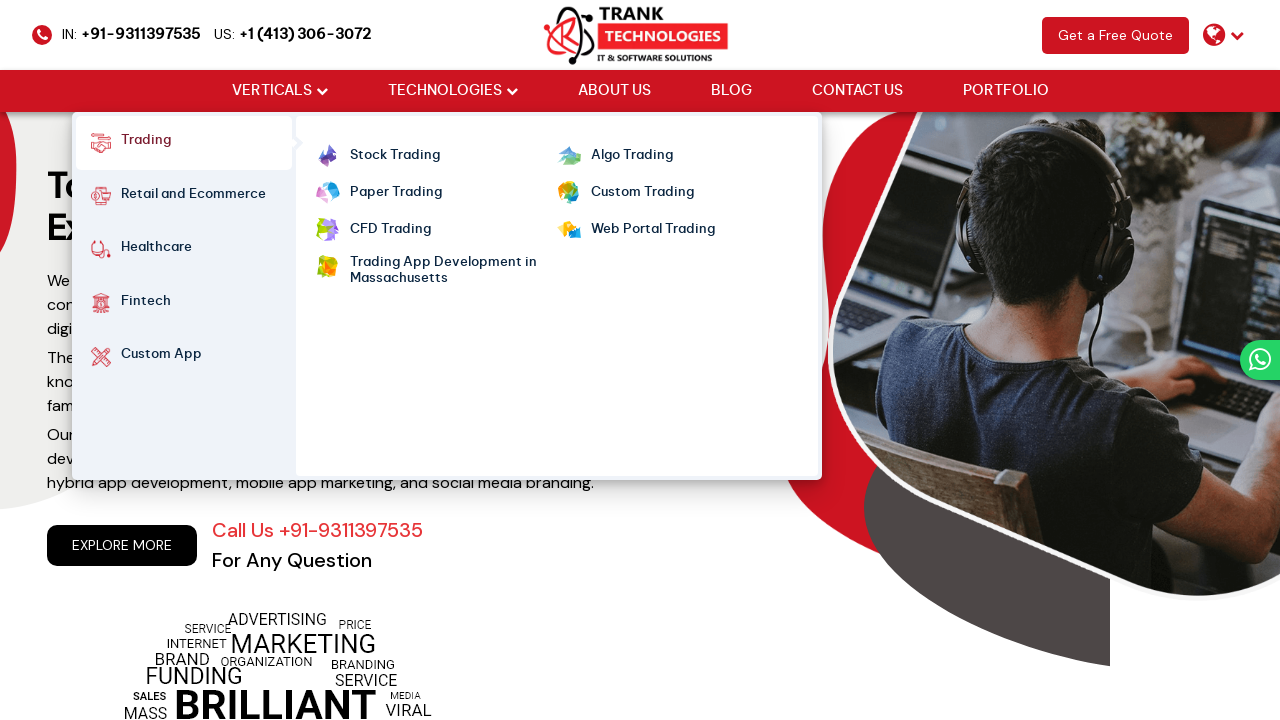

Clicked on CFD Trading link at (390, 230) on xpath=//ul[@class='cm-flex cm-flex-wrap']//a[normalize-space()='CFD Trading']
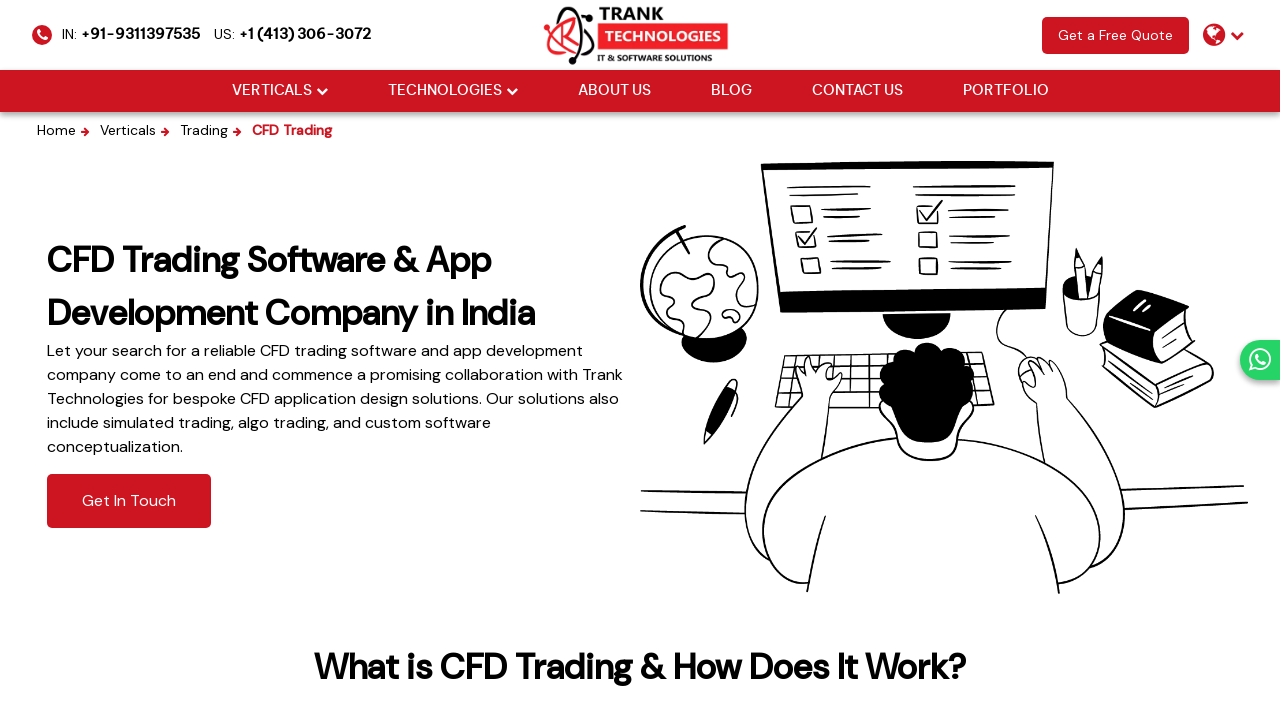

Navigated back to home page
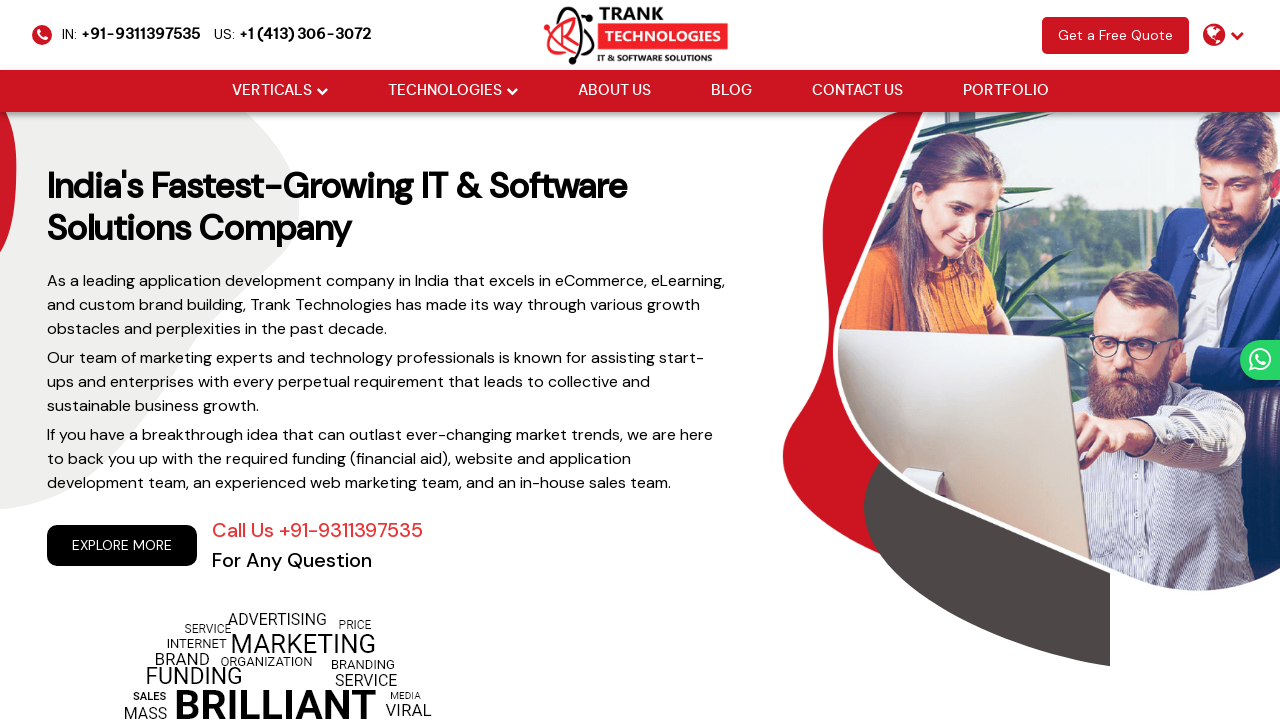

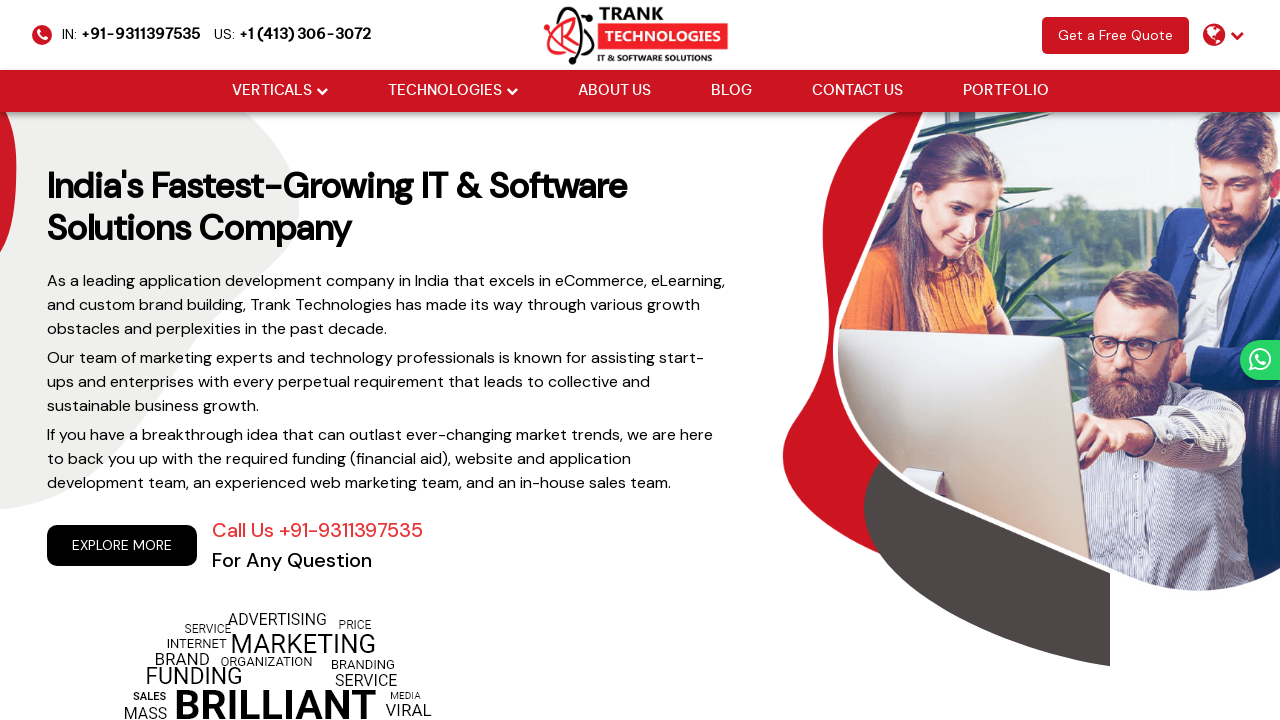